Tests that the Clear completed button displays correct text after completing an item

Starting URL: https://demo.playwright.dev/todomvc

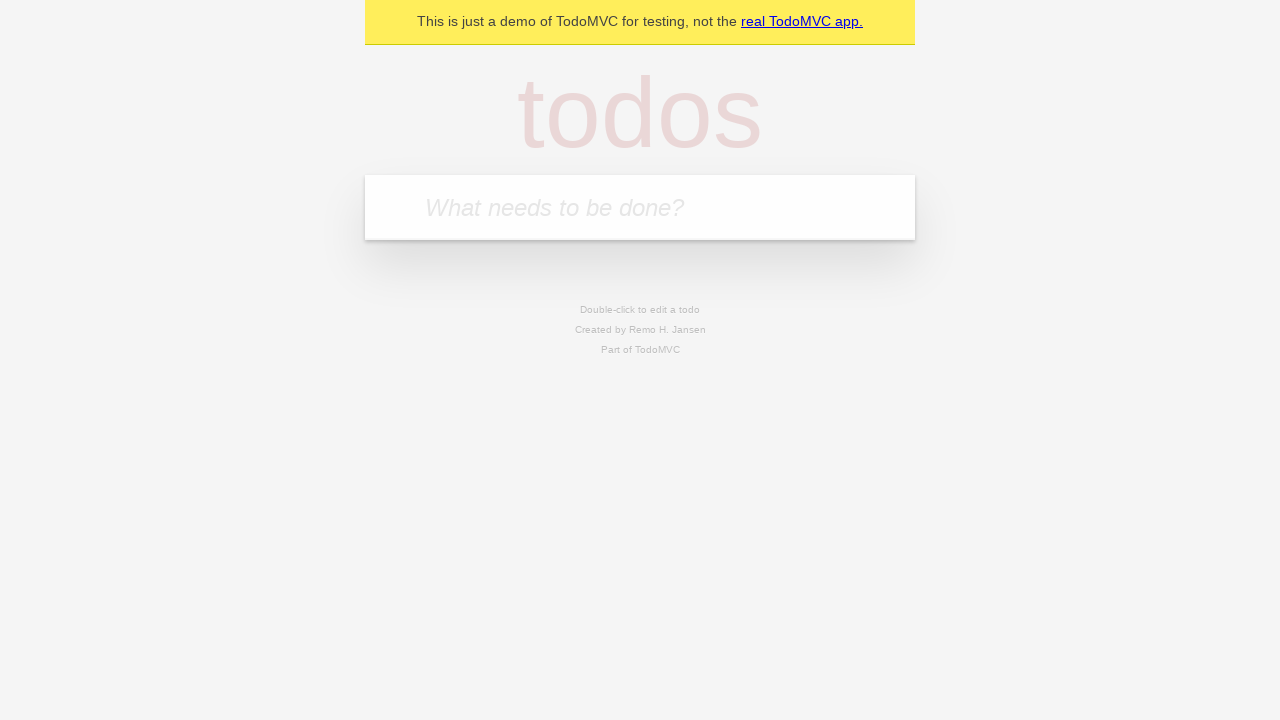

Navigated to TodoMVC demo application
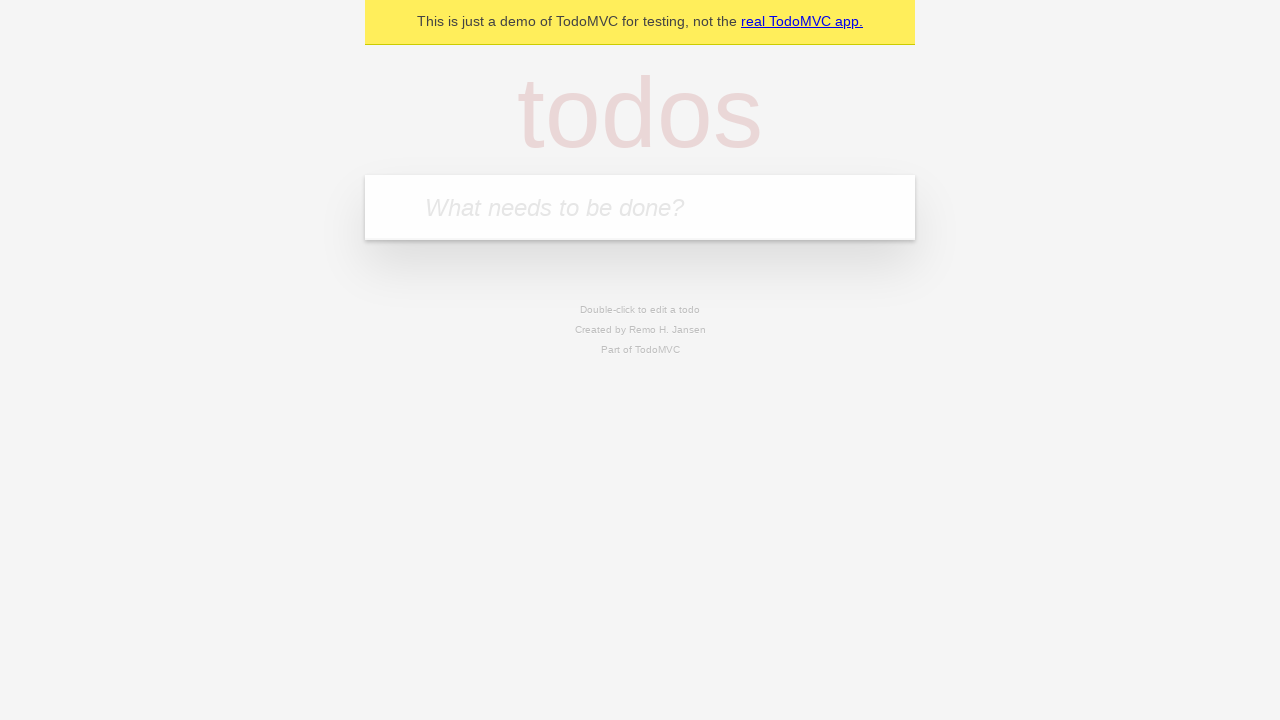

Located the new todo input field
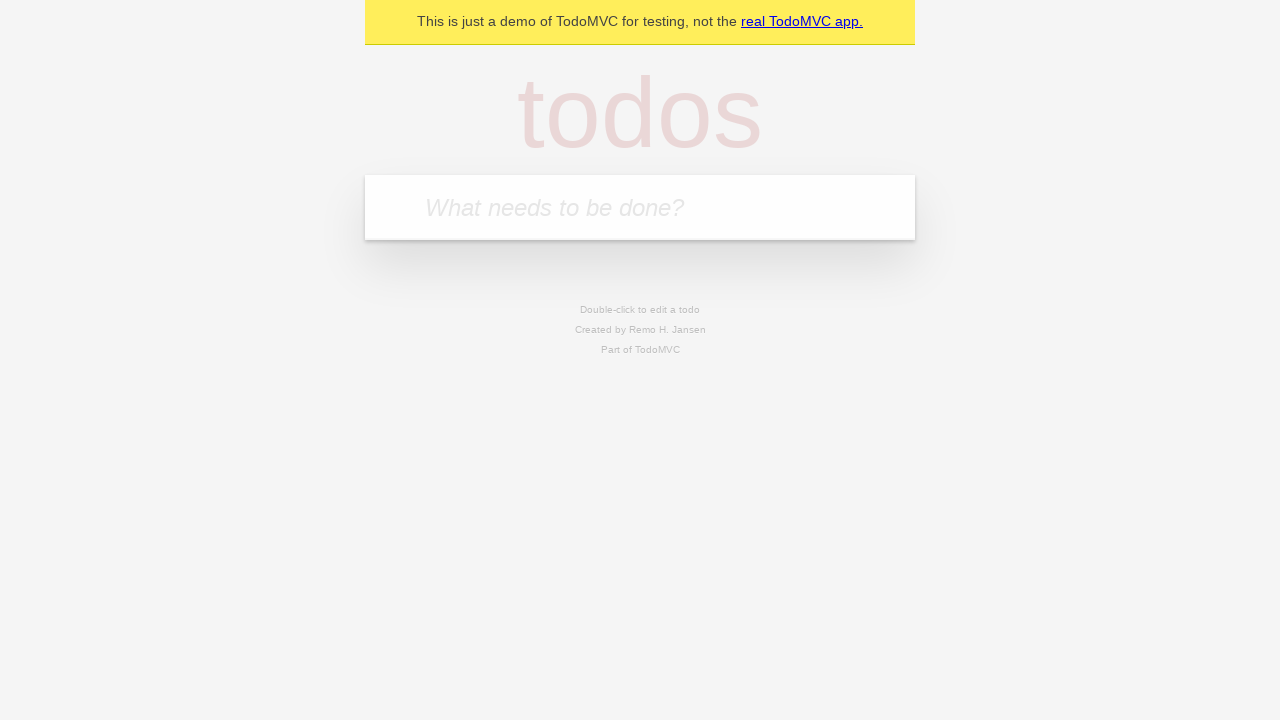

Filled first todo: 'buy some cheese' on internal:attr=[placeholder="What needs to be done?"i]
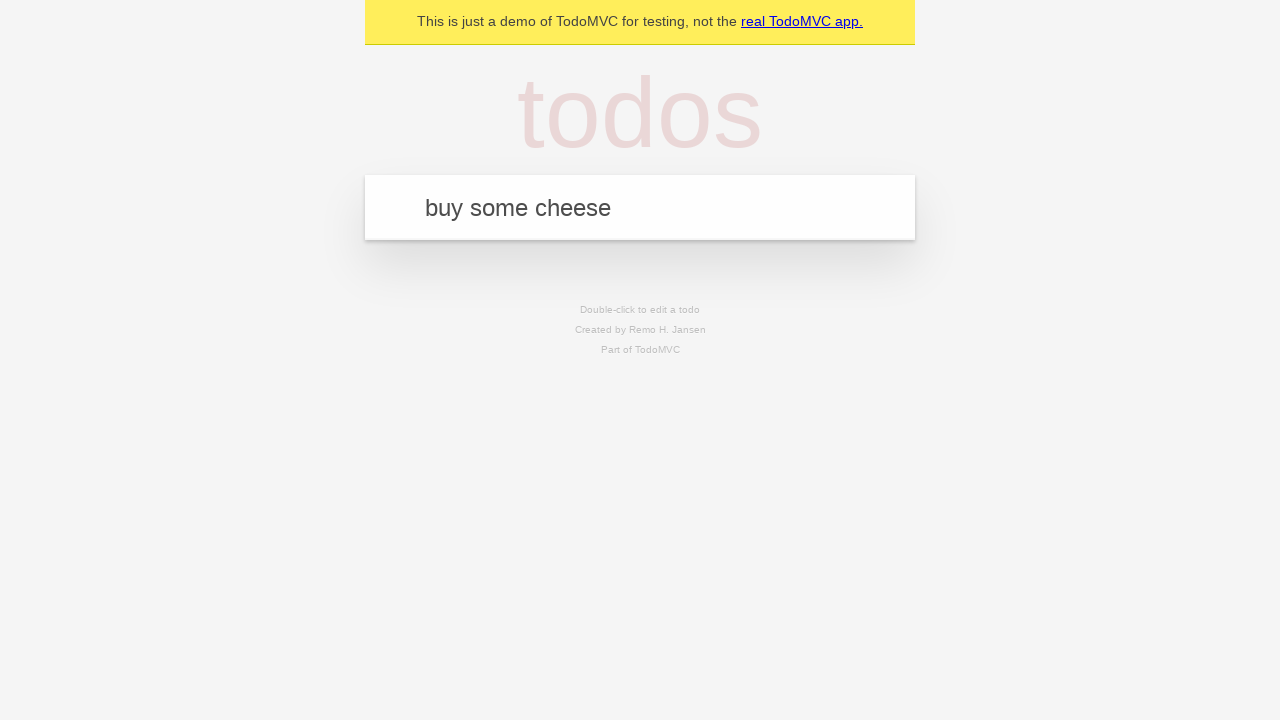

Pressed Enter to create first todo on internal:attr=[placeholder="What needs to be done?"i]
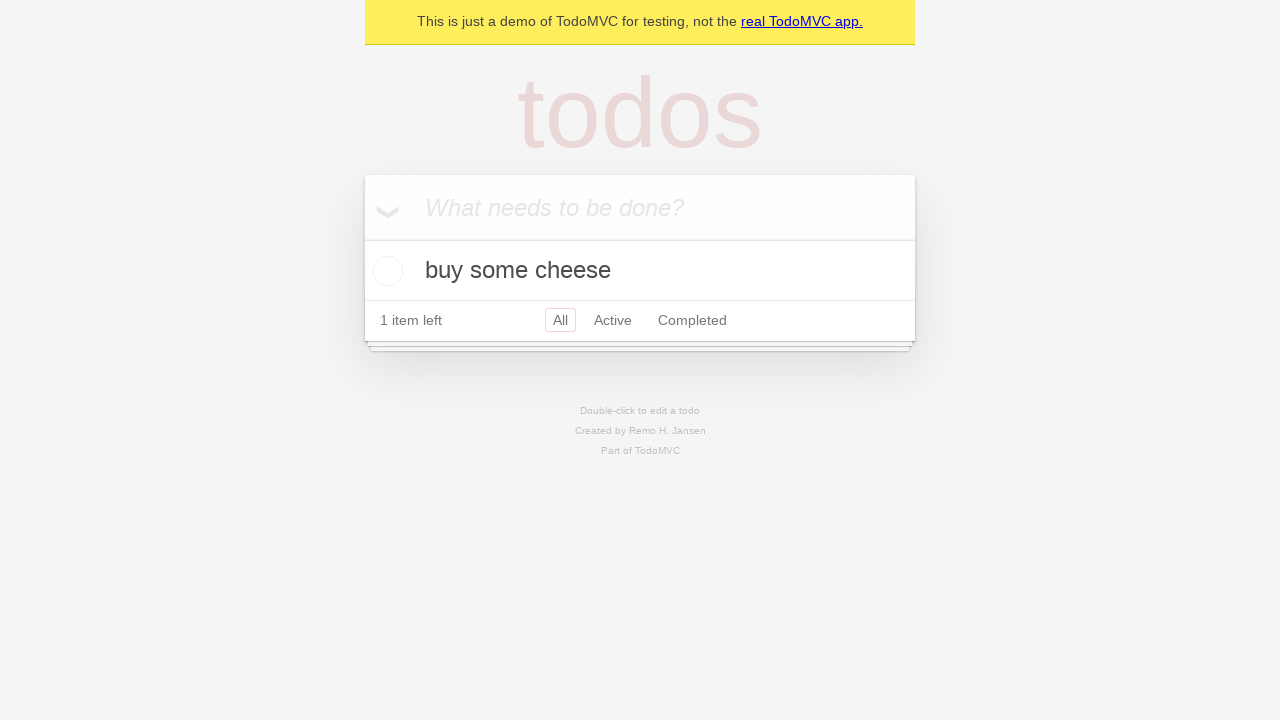

Filled second todo: 'feed the cat' on internal:attr=[placeholder="What needs to be done?"i]
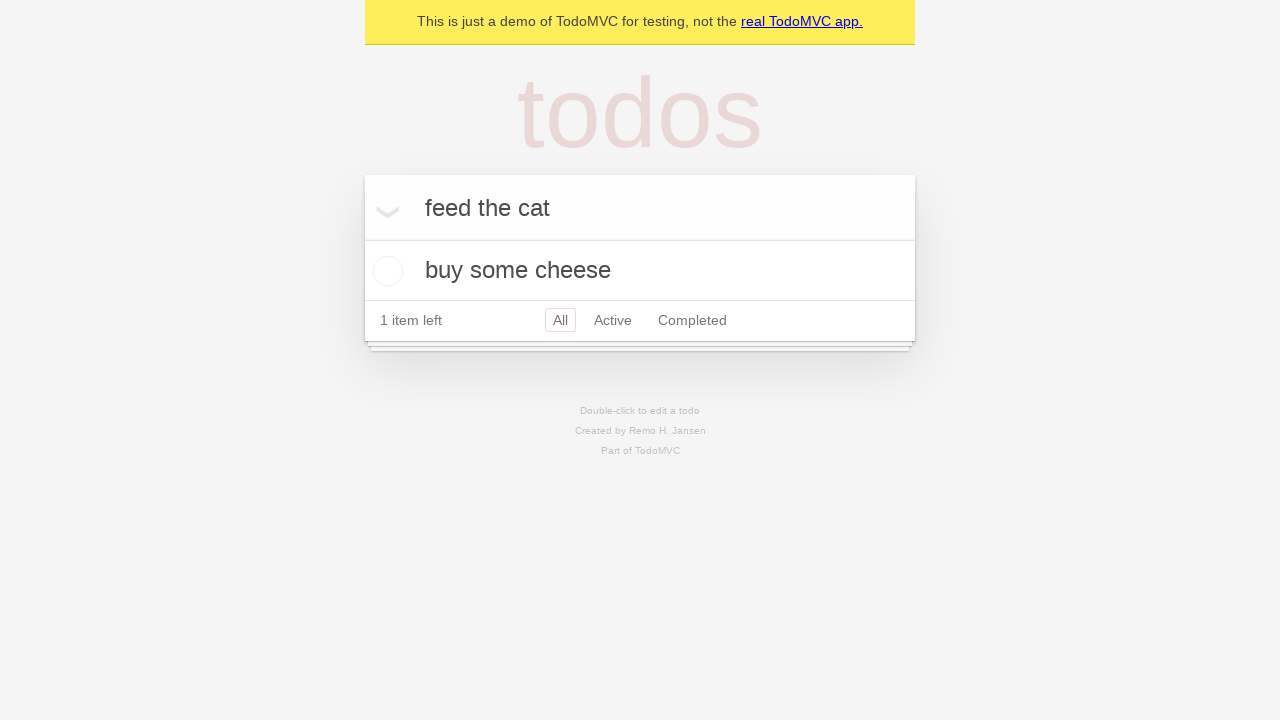

Pressed Enter to create second todo on internal:attr=[placeholder="What needs to be done?"i]
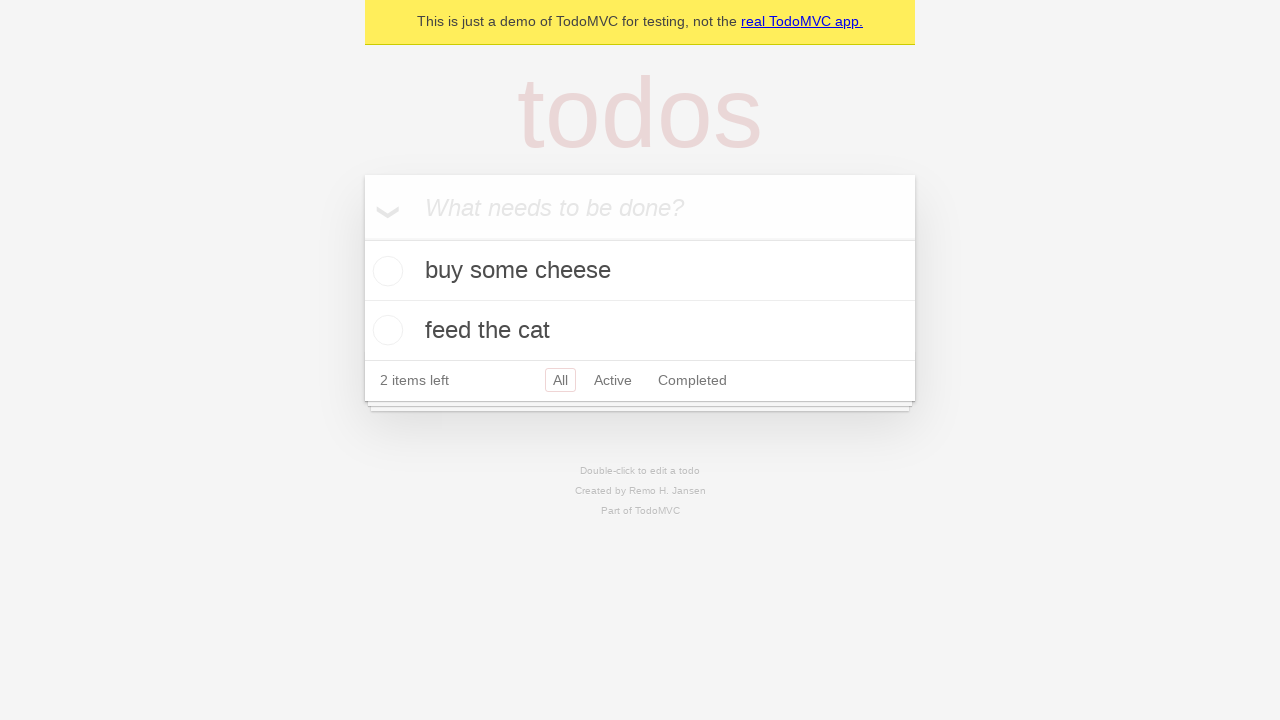

Filled third todo: 'book a doctors appointment' on internal:attr=[placeholder="What needs to be done?"i]
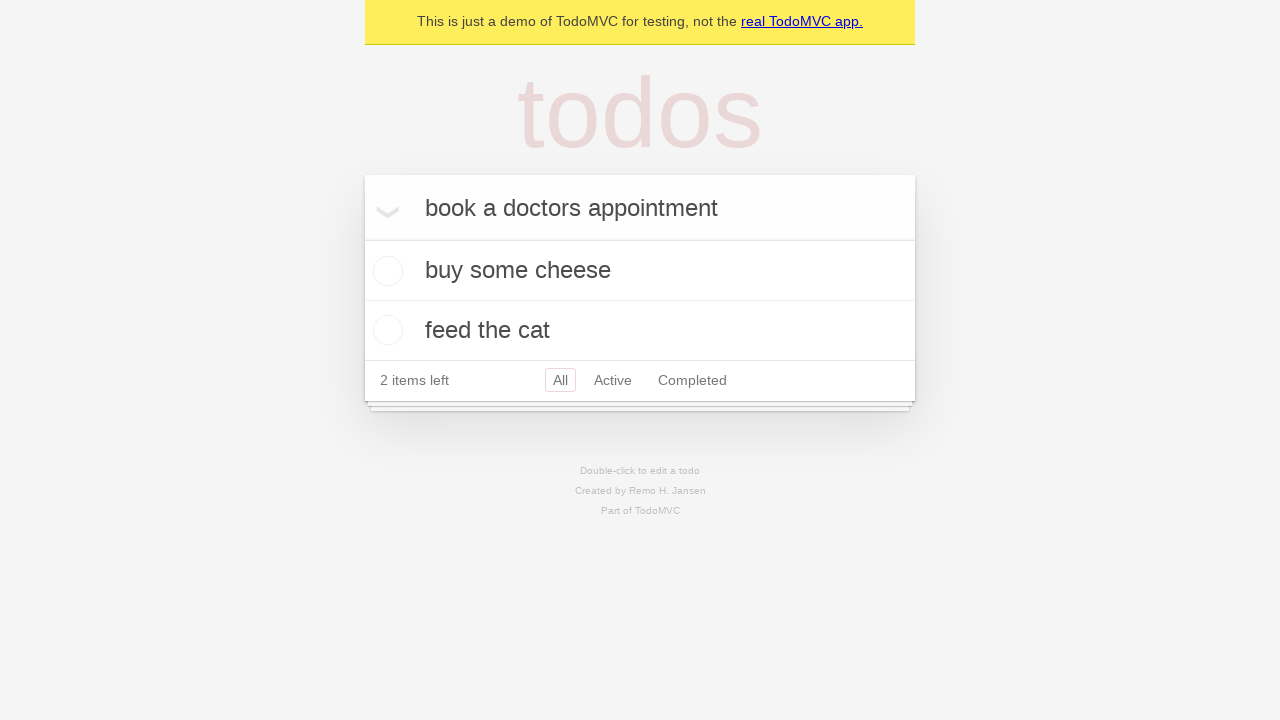

Pressed Enter to create third todo on internal:attr=[placeholder="What needs to be done?"i]
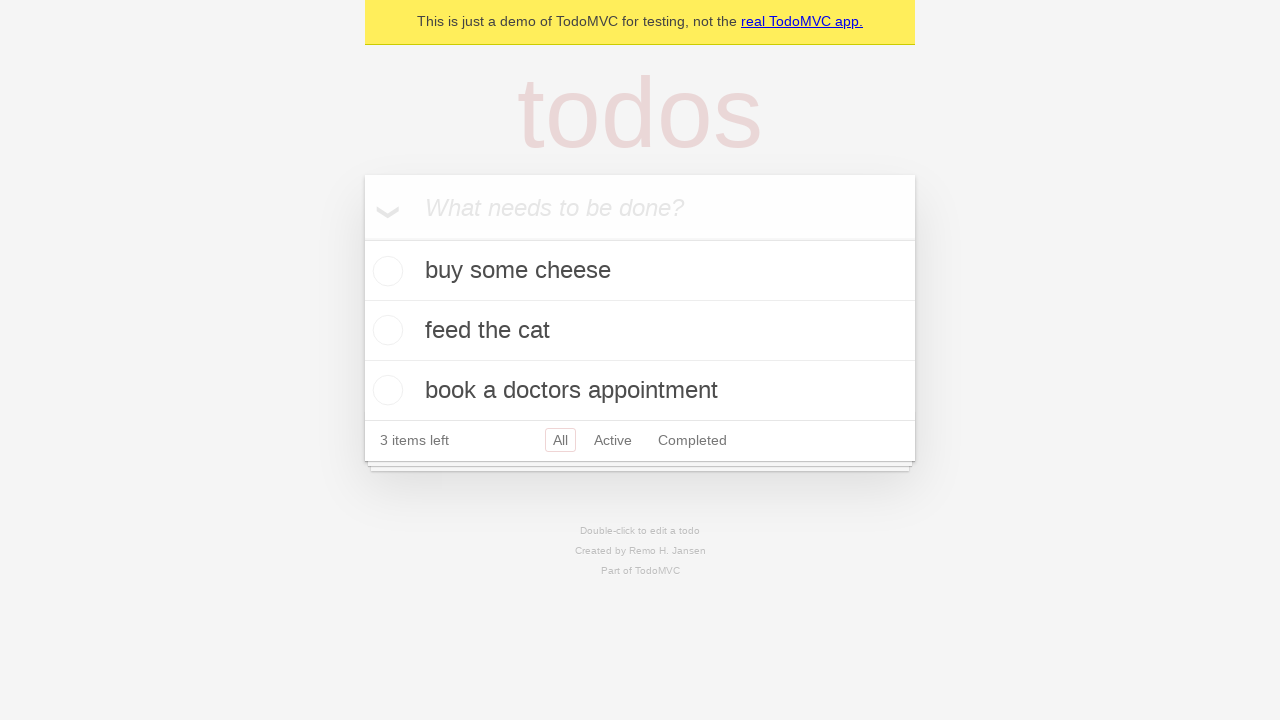

Checked the first todo item as completed at (385, 271) on .todo-list li .toggle >> nth=0
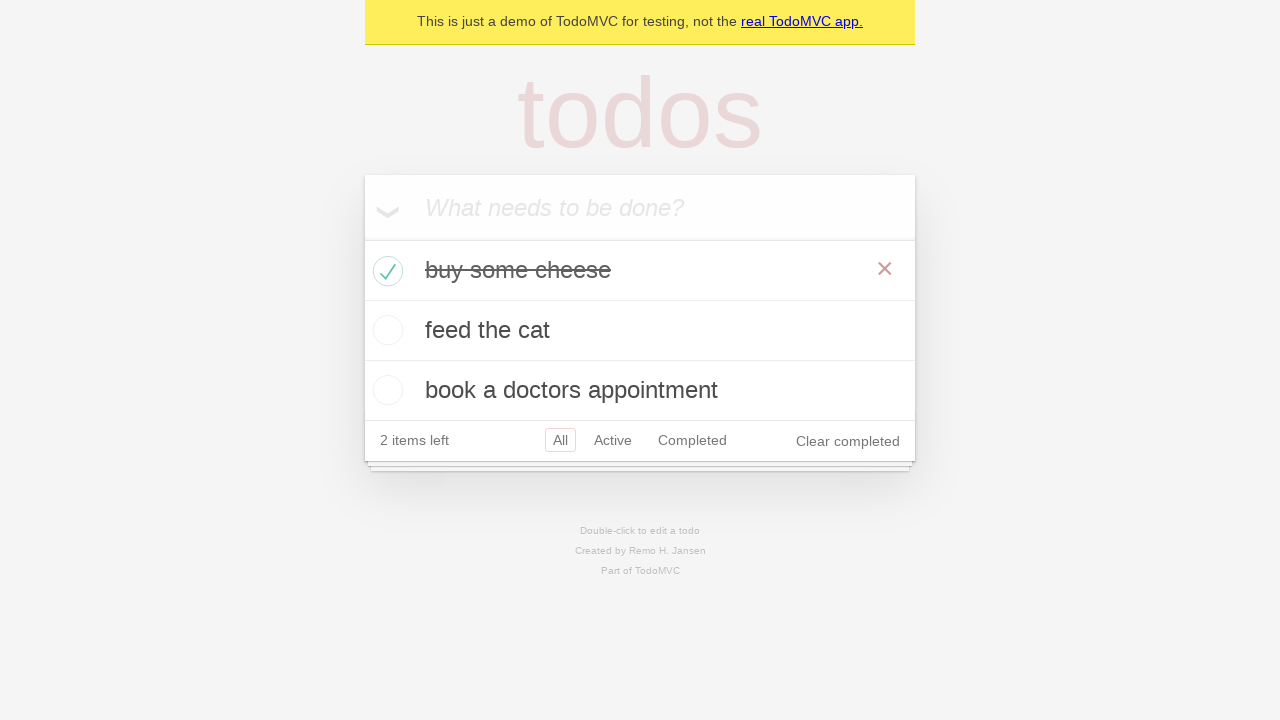

Clear completed button appeared after marking first todo as done
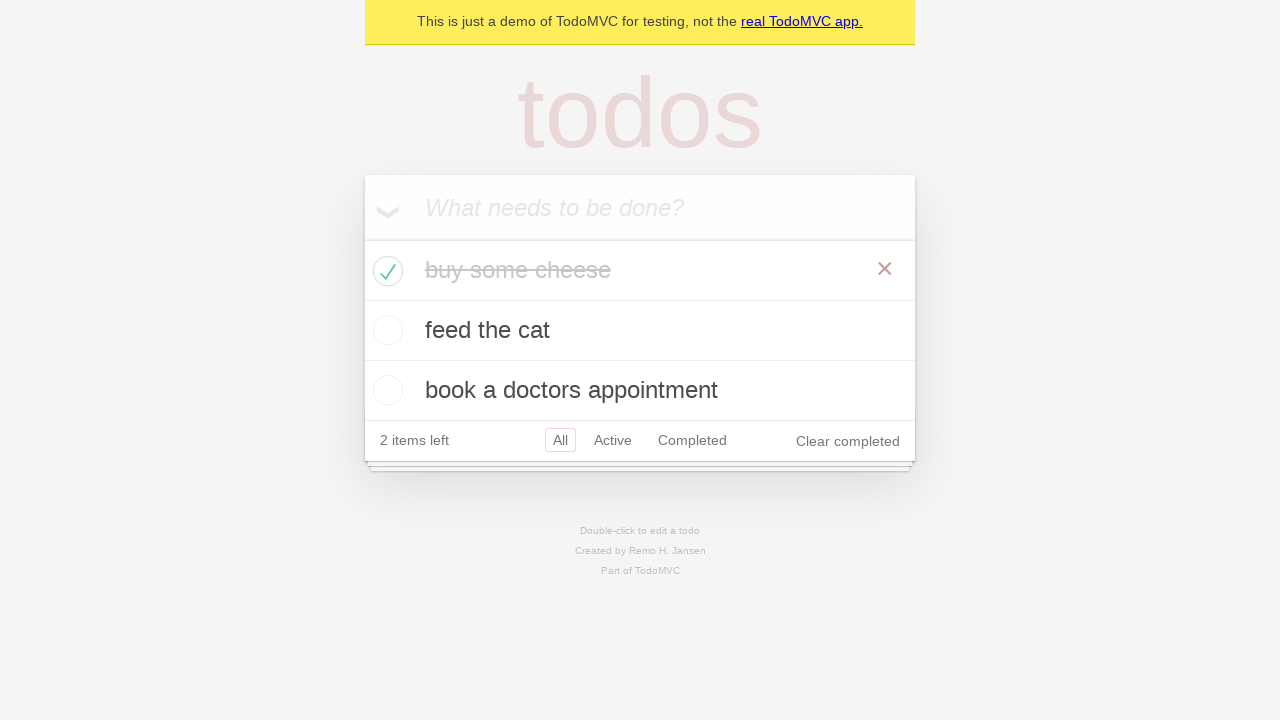

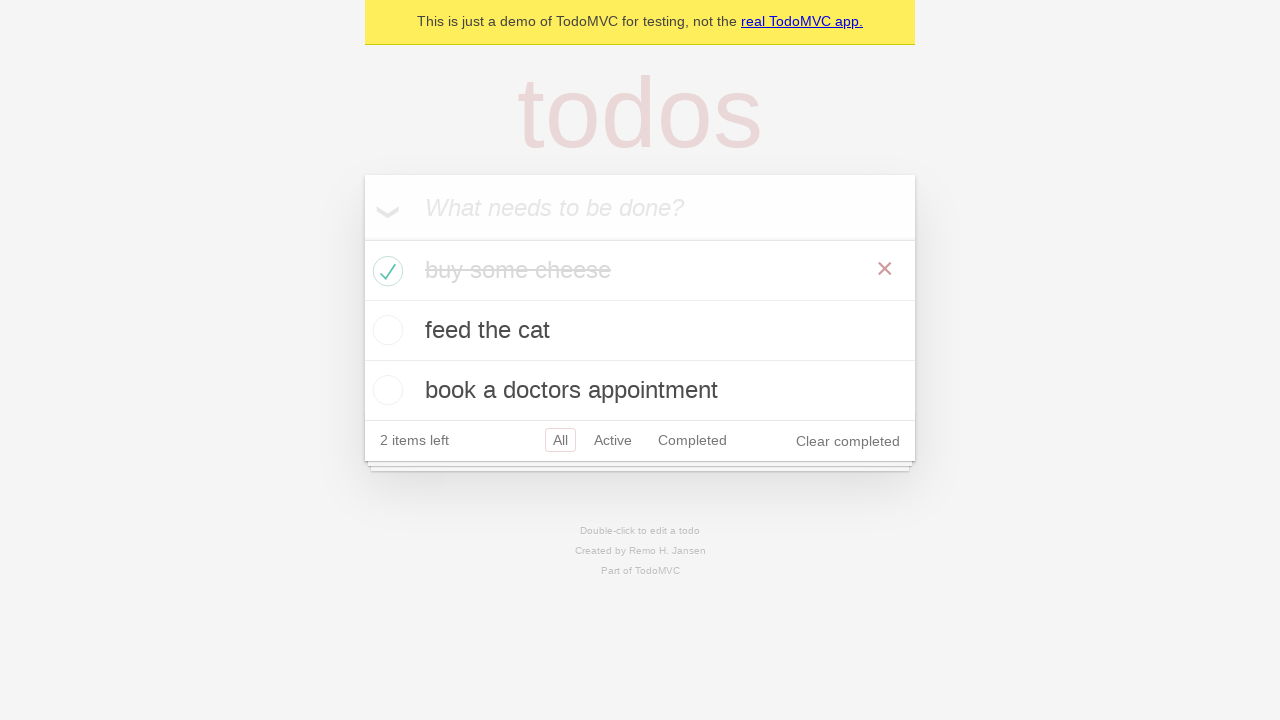